Tests a fixed header table by scrolling through it, summing up numeric values in table cells, and verifying the total matches the displayed sum

Starting URL: https://rahulshettyacademy.com/AutomationPractice/

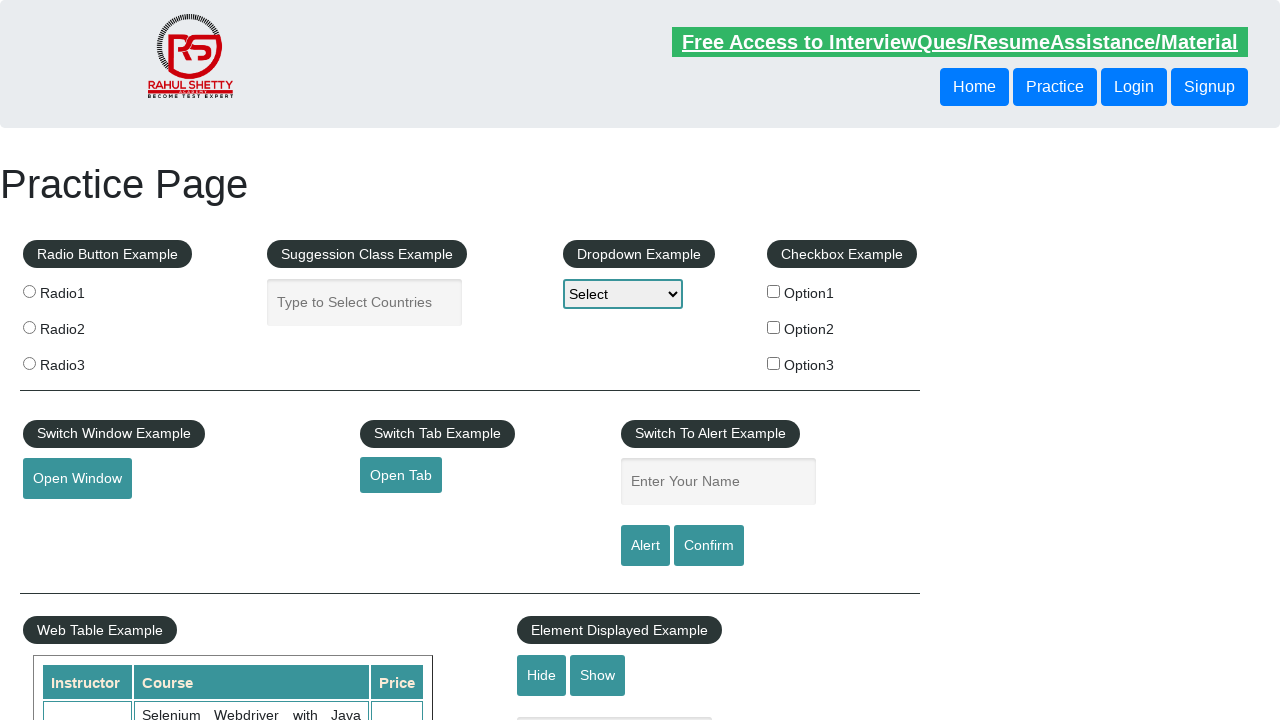

Scrolled down the page by 500 pixels
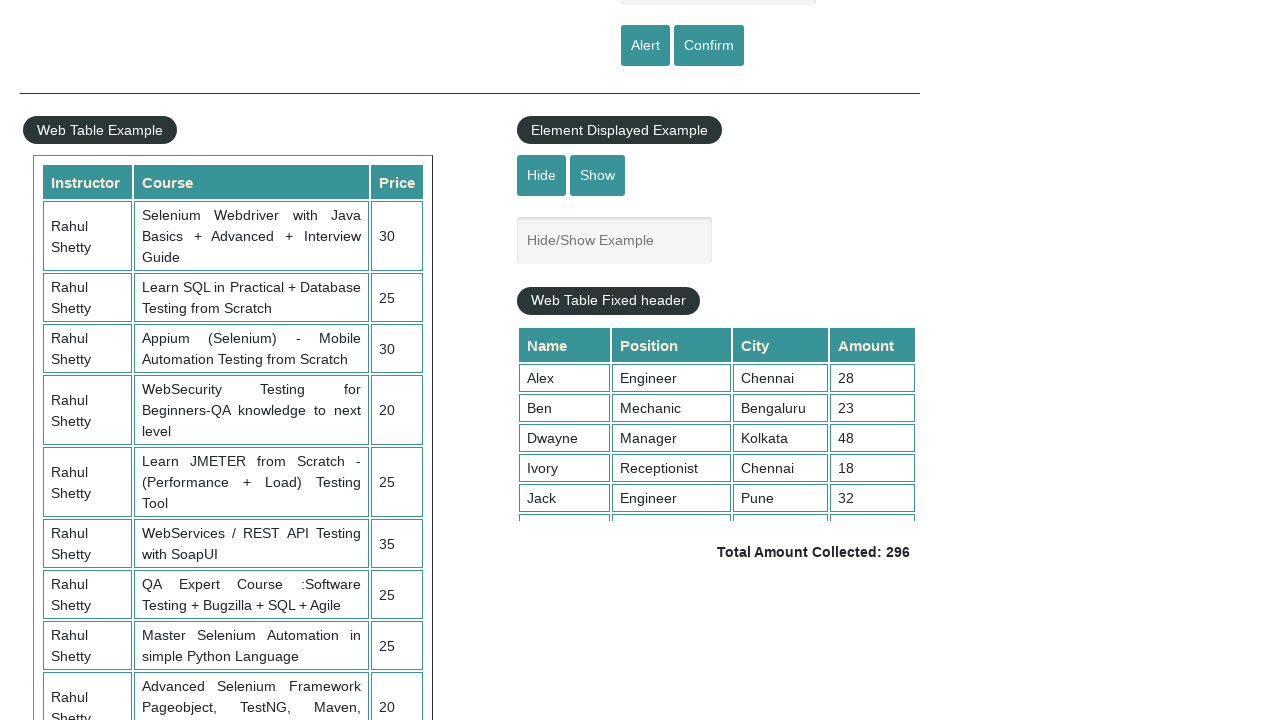

Scrolled within the fixed header table by 500 pixels
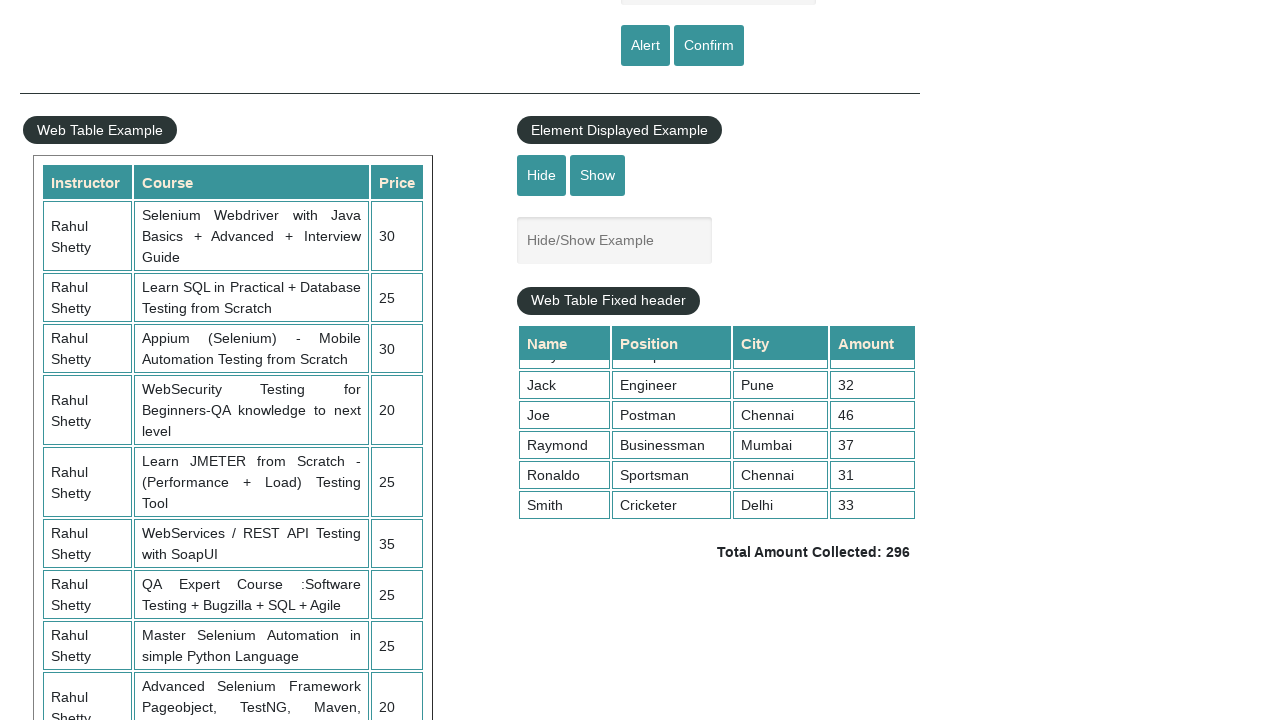

Located all table cells in the fixed header table
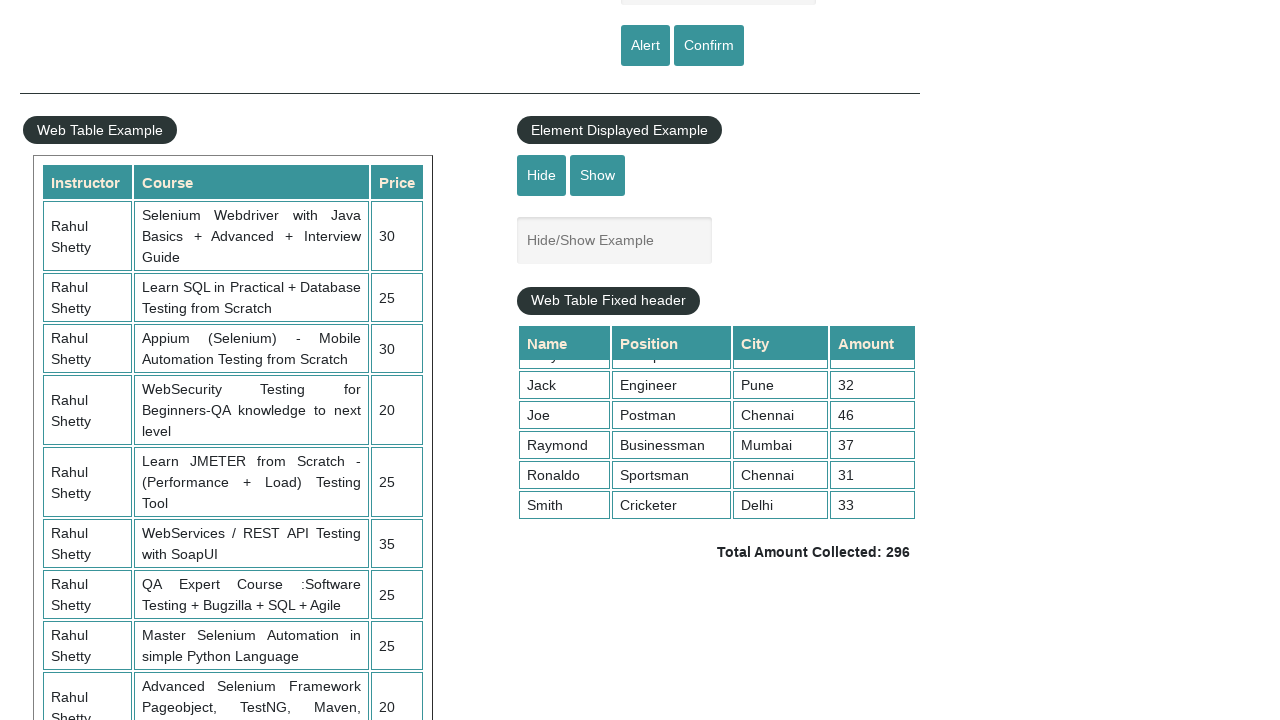

Calculated sum of numeric values in table cells: 296
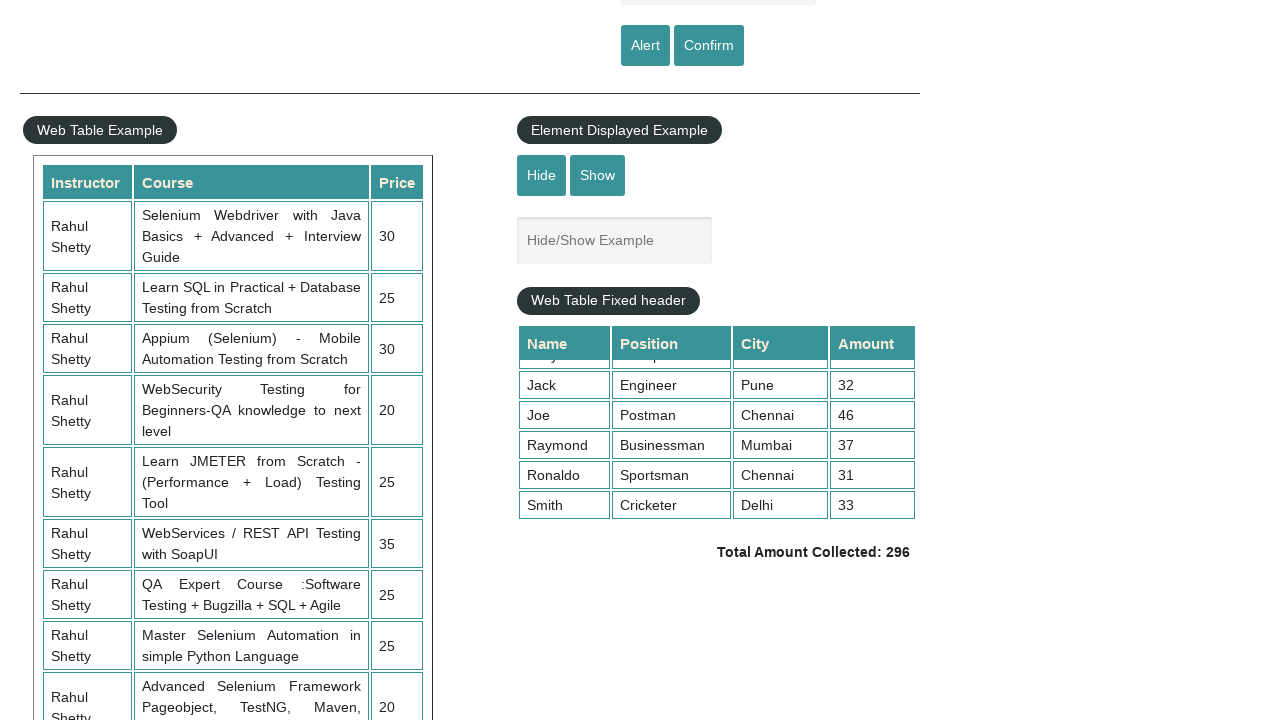

Retrieved the displayed total amount text
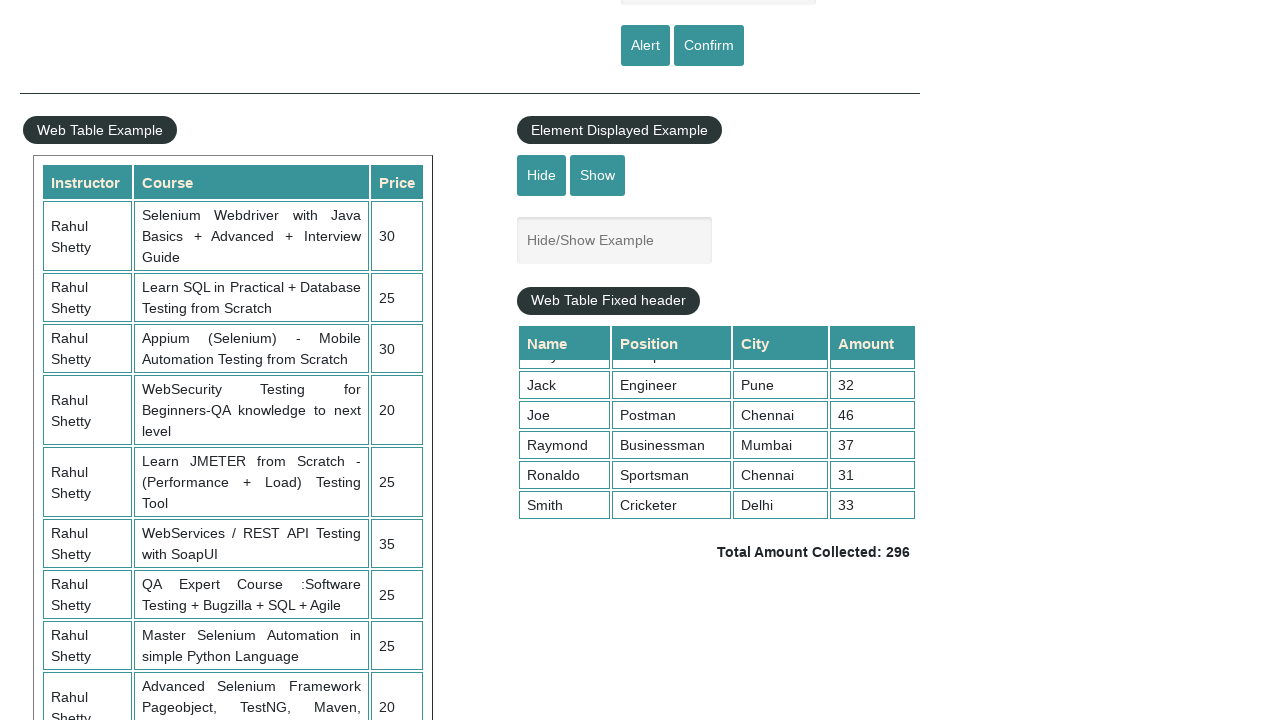

Extracted displayed total value: 296
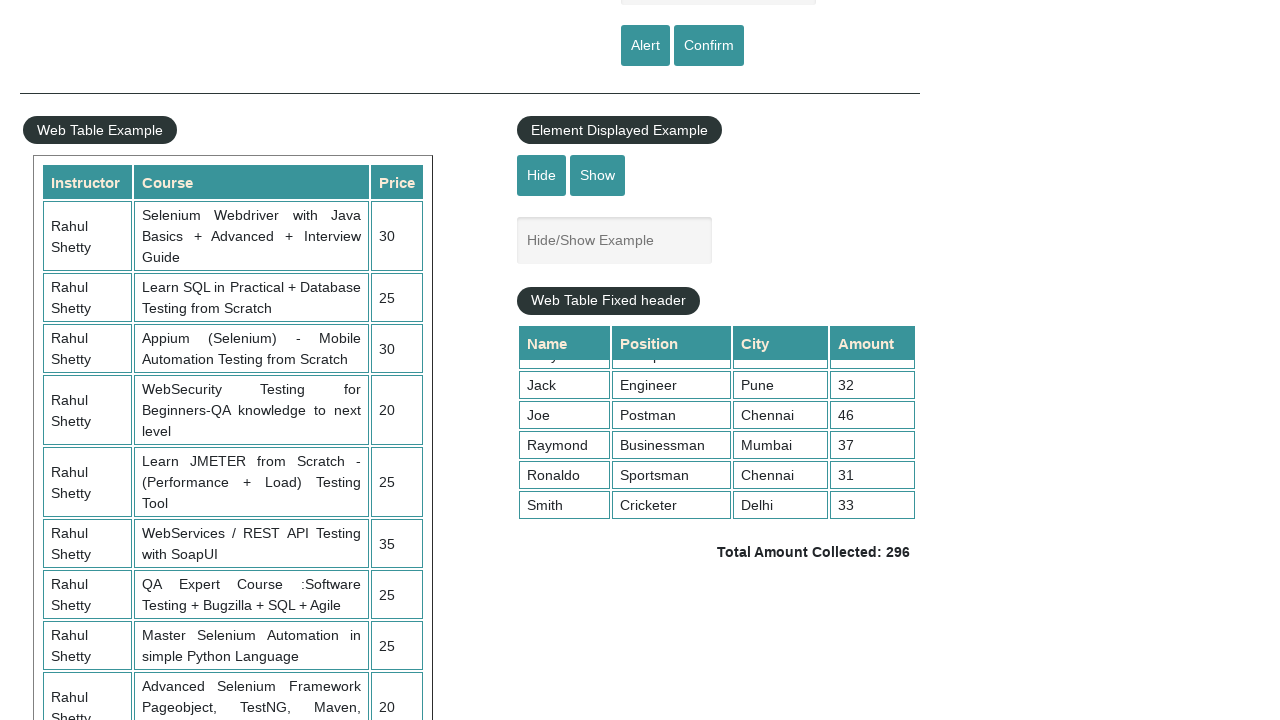

Verified that calculated sum (296) matches displayed total (296)
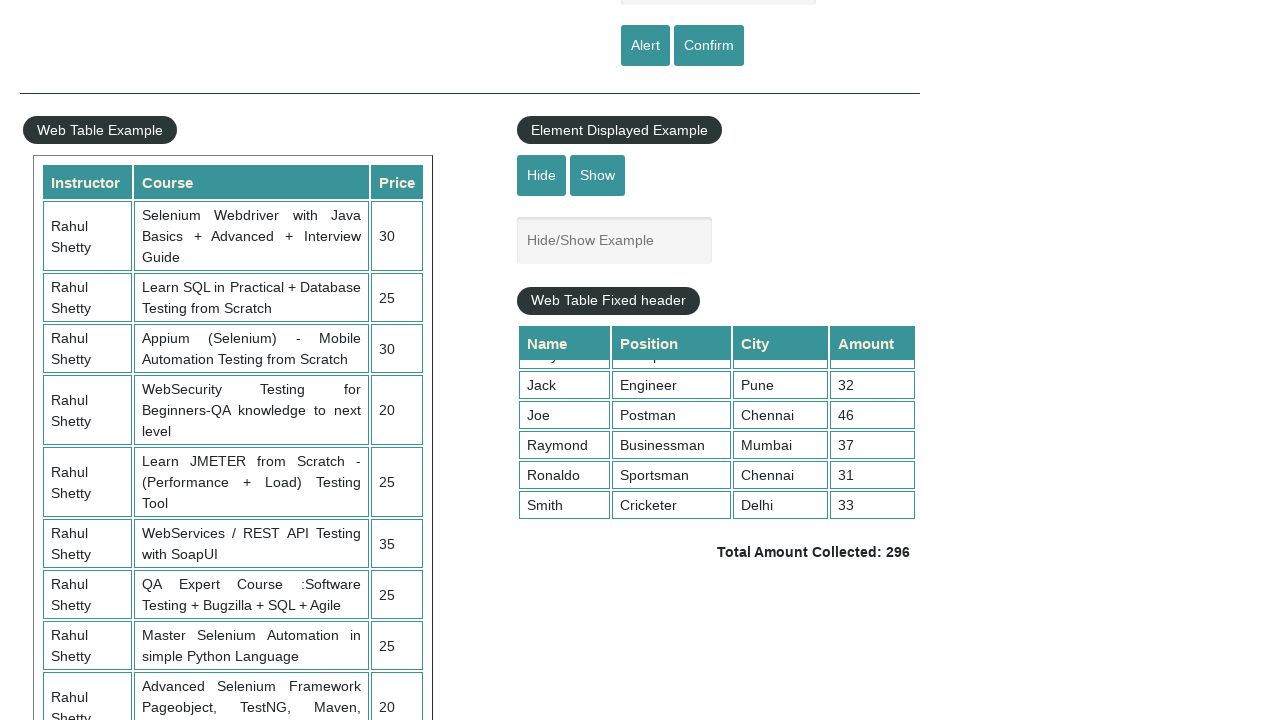

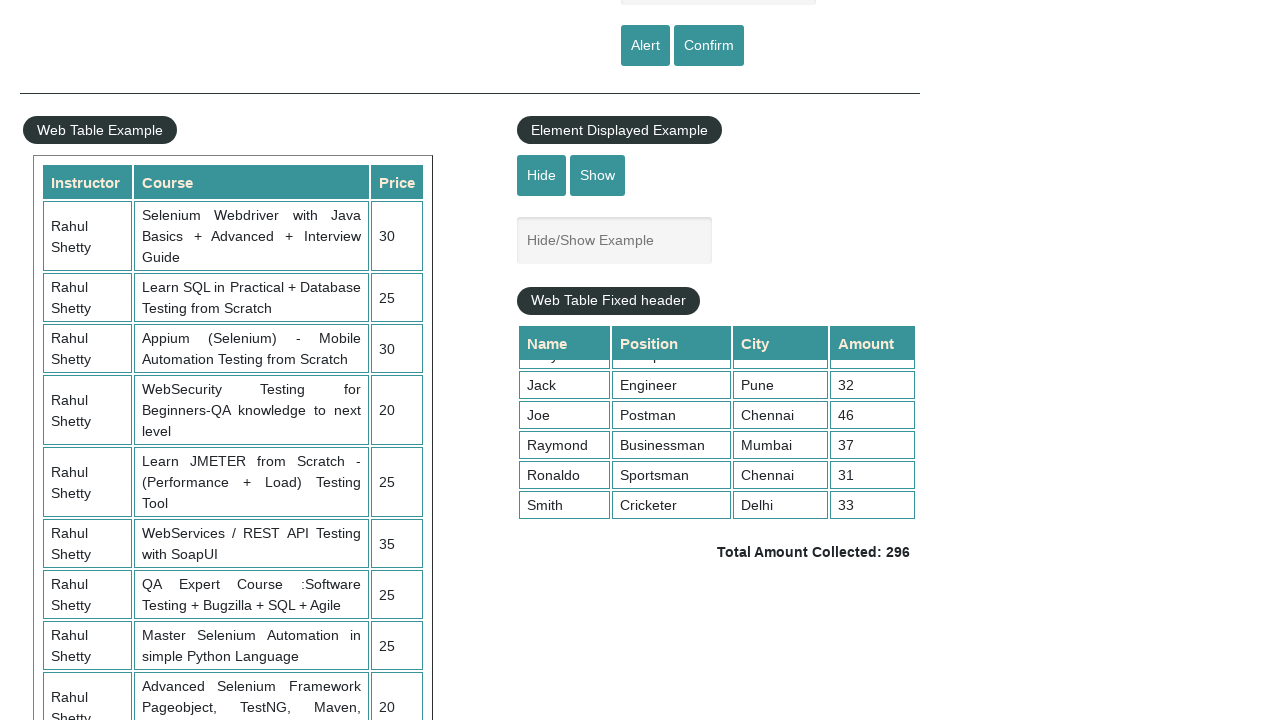